Fills out a simple form with first name, last name, city, and country fields, then submits the form by clicking the submit button.

Starting URL: http://suninjuly.github.io/simple_form_find_task.html

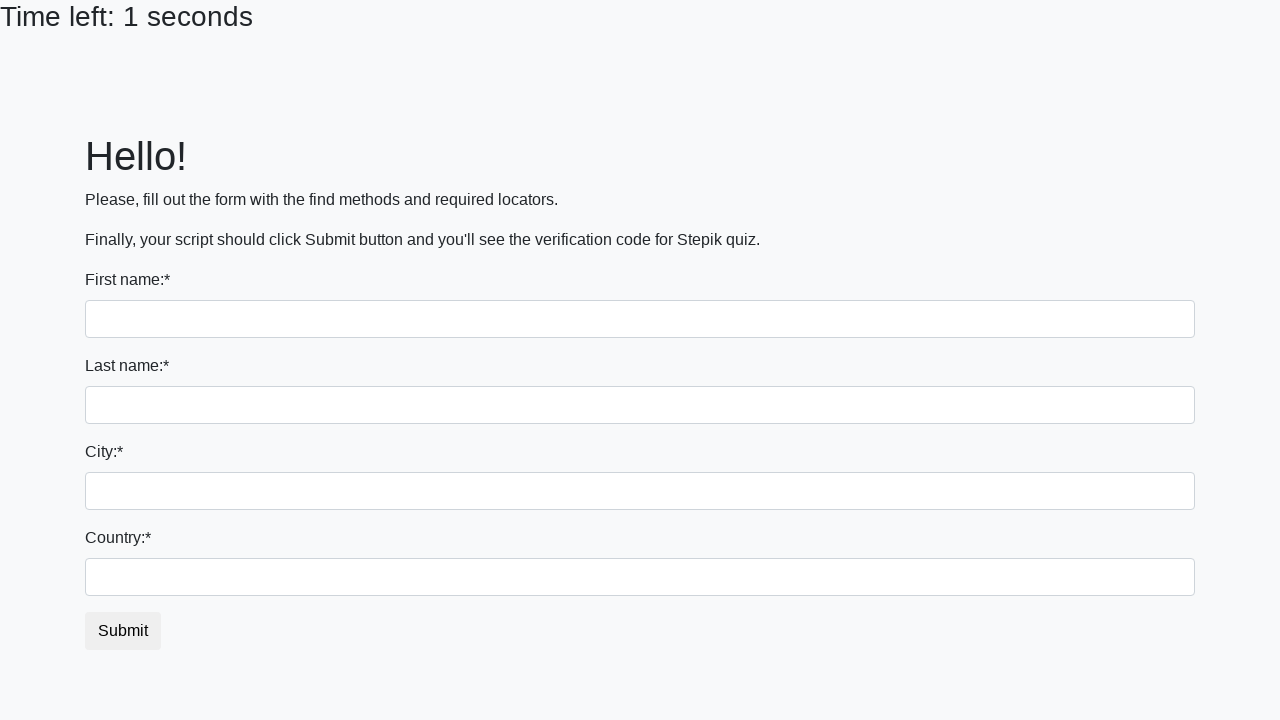

Filled first name field with 'Ivan' on input:first-of-type
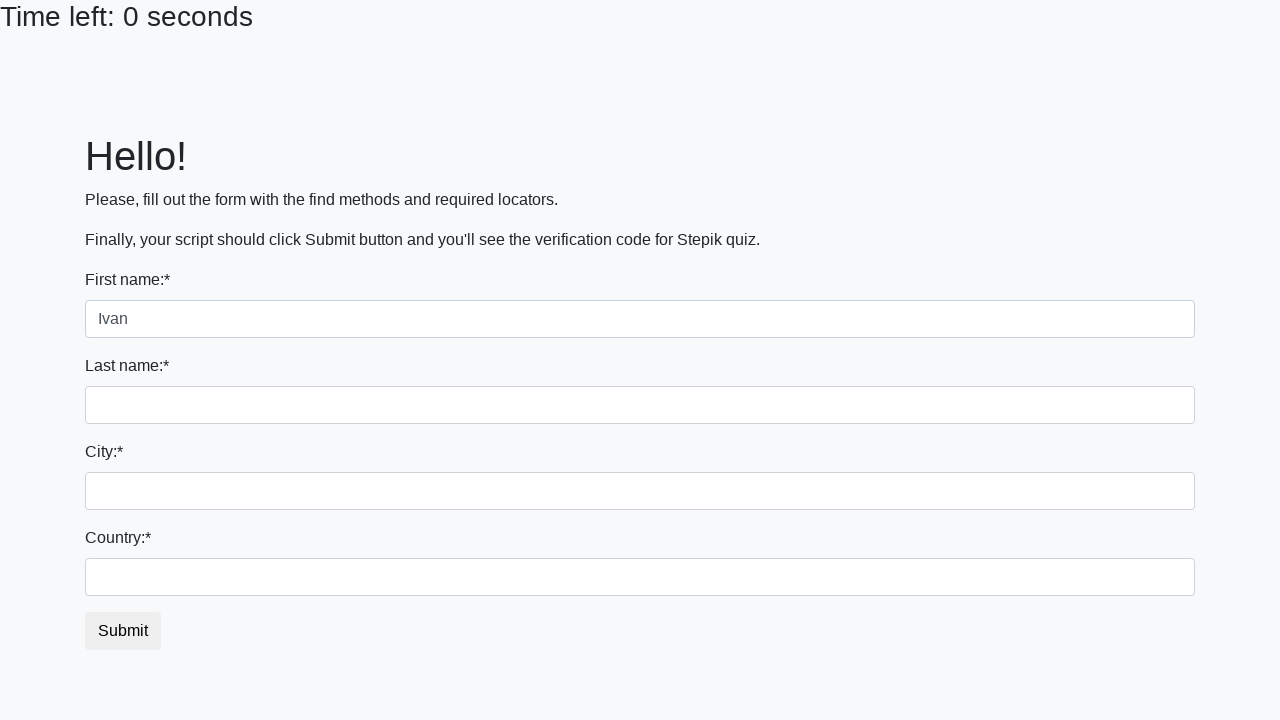

Filled last name field with 'Petrov' on input[name='last_name']
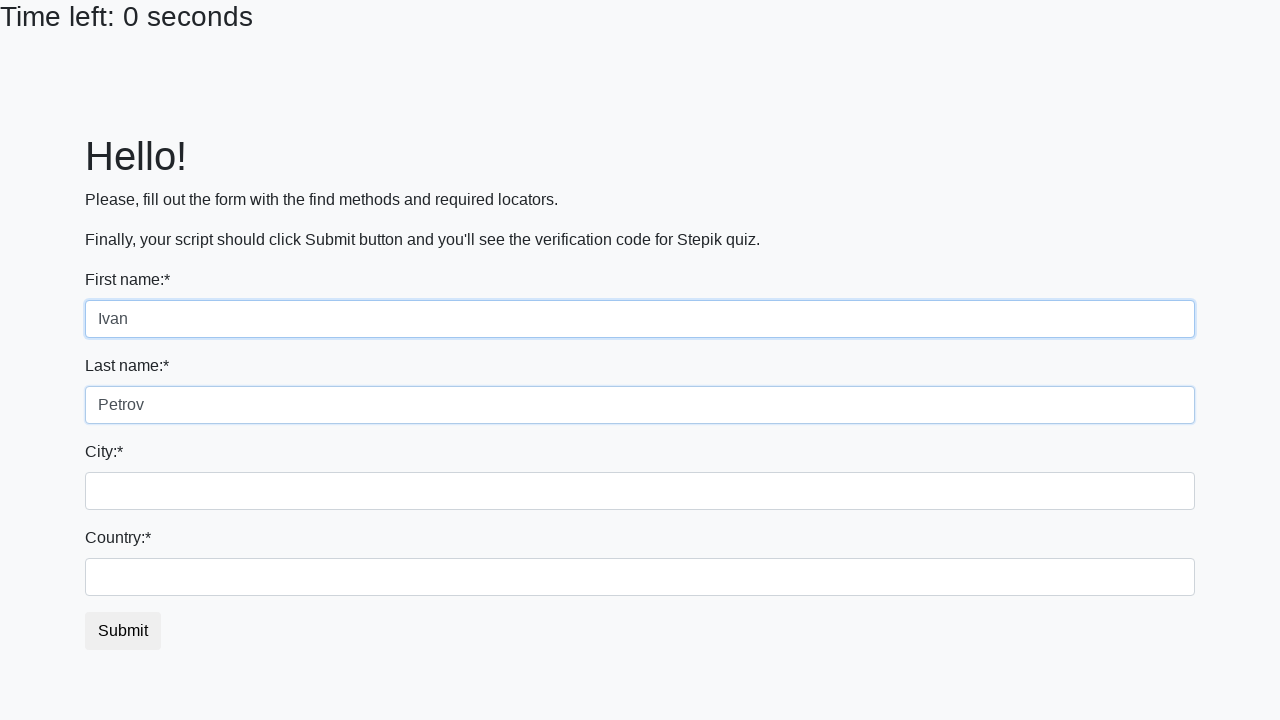

Filled city field with 'Wroclaw' on .form-control.city
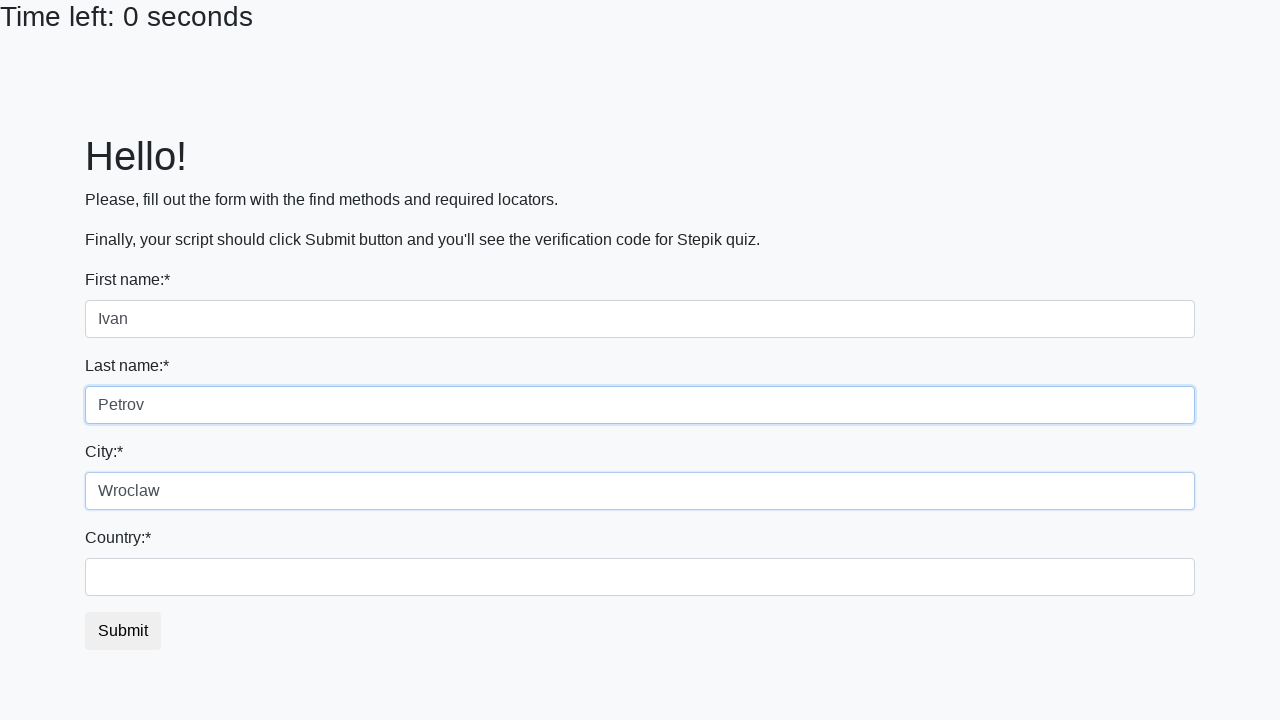

Filled country field with 'Poland' on #country
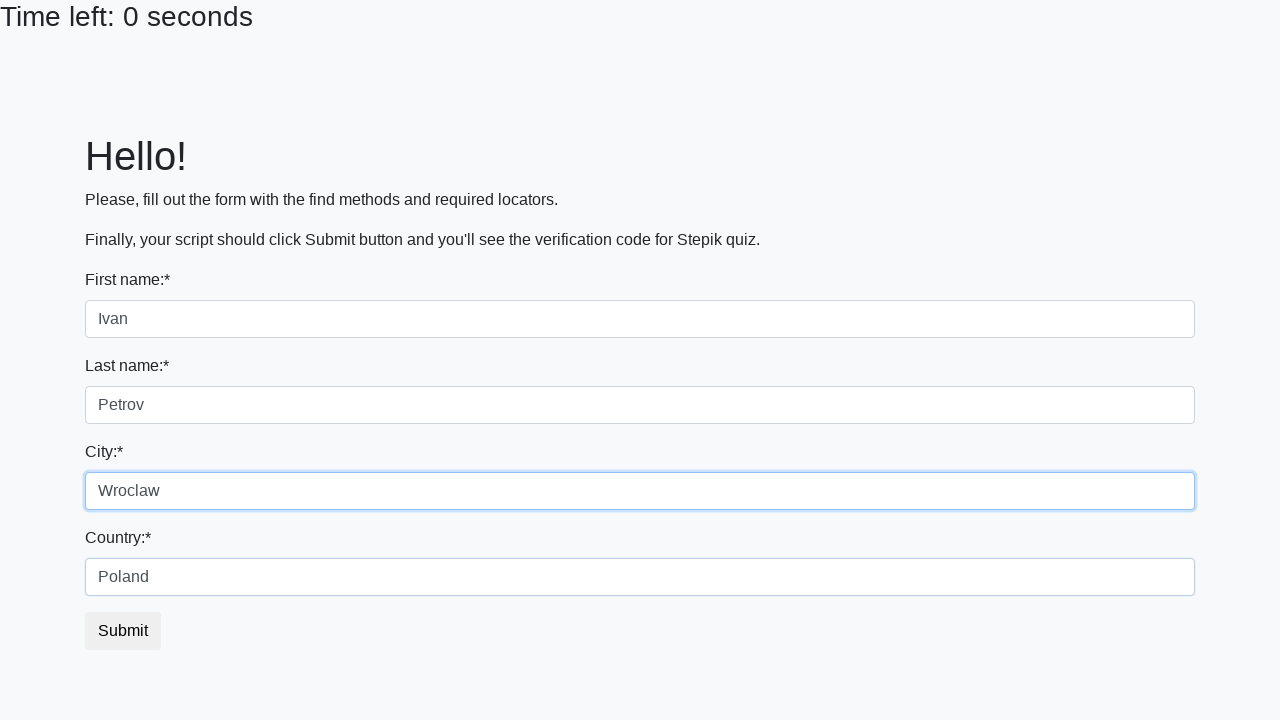

Clicked submit button to submit the form at (123, 631) on button.btn
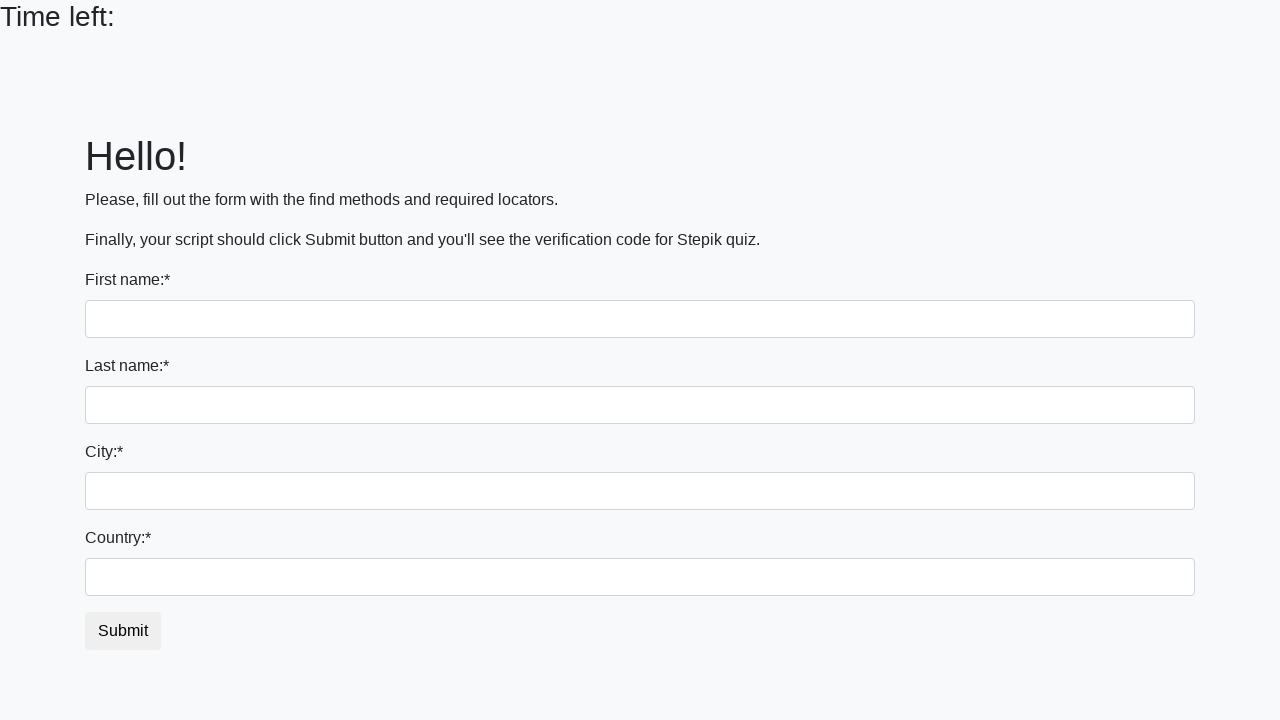

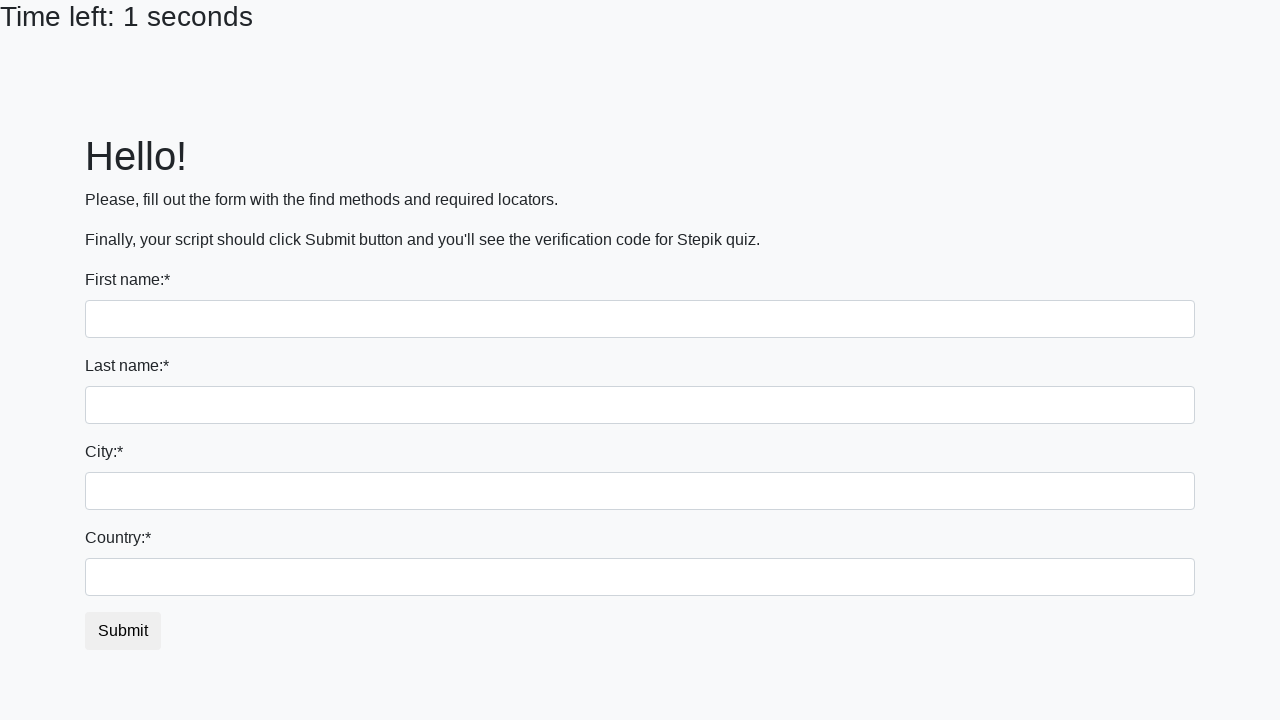